Tests the number entry page by entering a valid number, submitting, and verifying the popup message with the square root calculation

Starting URL: https://kristinek.github.io/site/tasks/enter_a_number

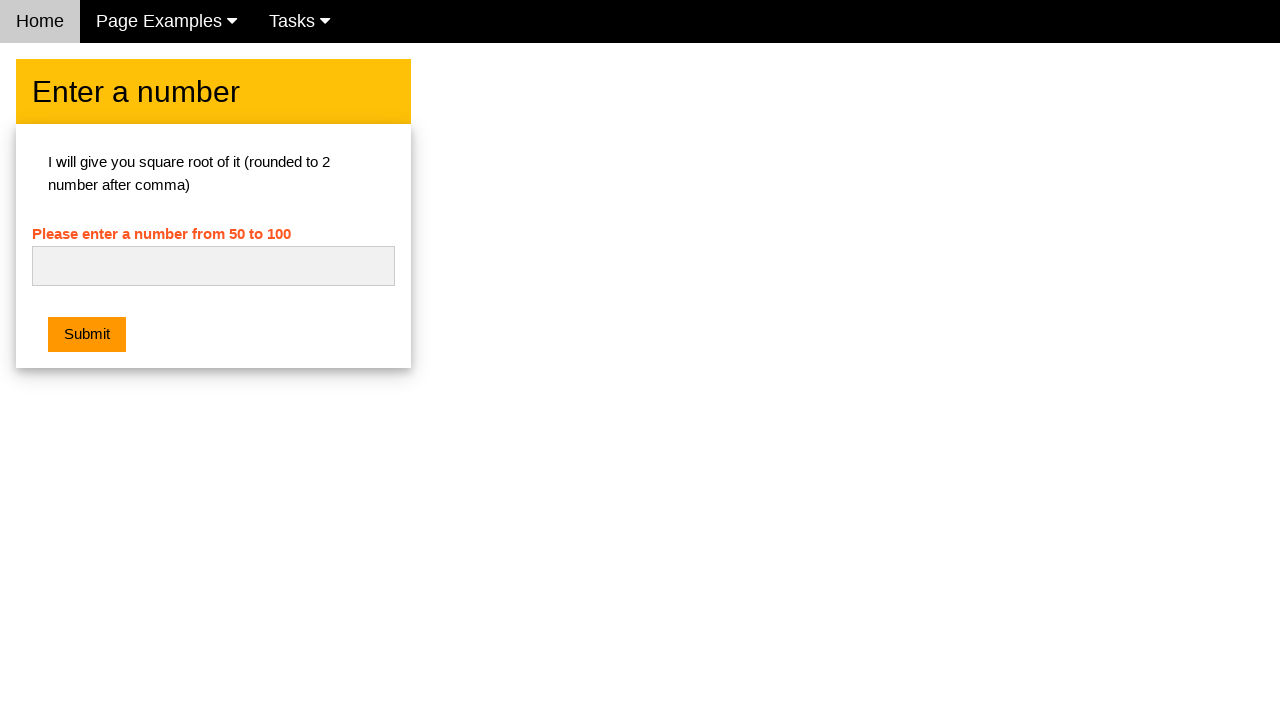

Entered '64' into the number input field on #numb
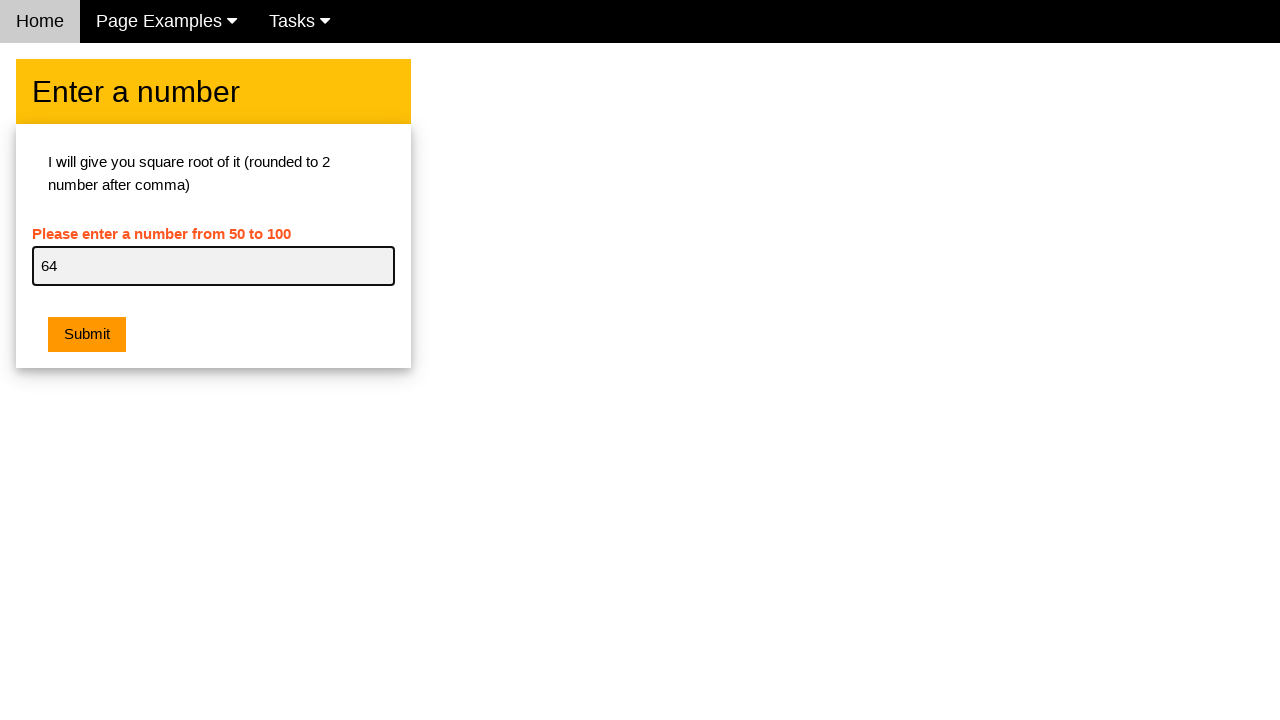

Clicked the orange submit button at (87, 335) on .w3-orange
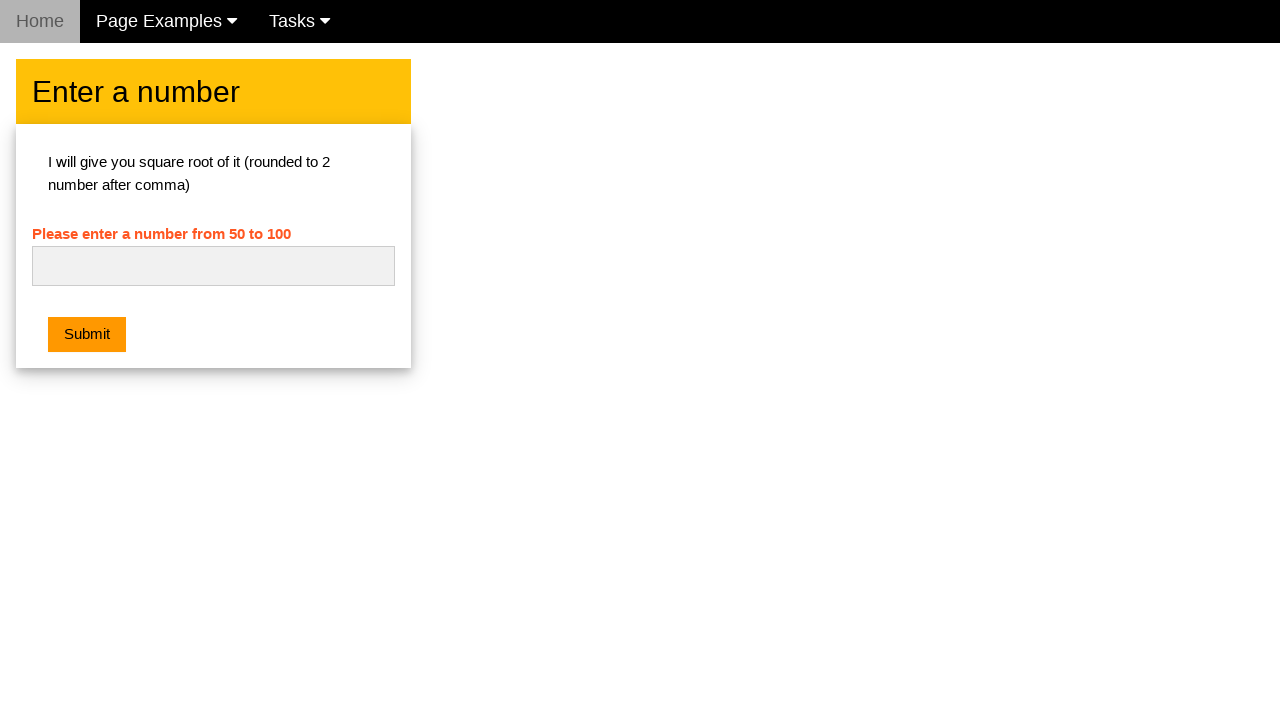

Set up dialog handler to accept popup
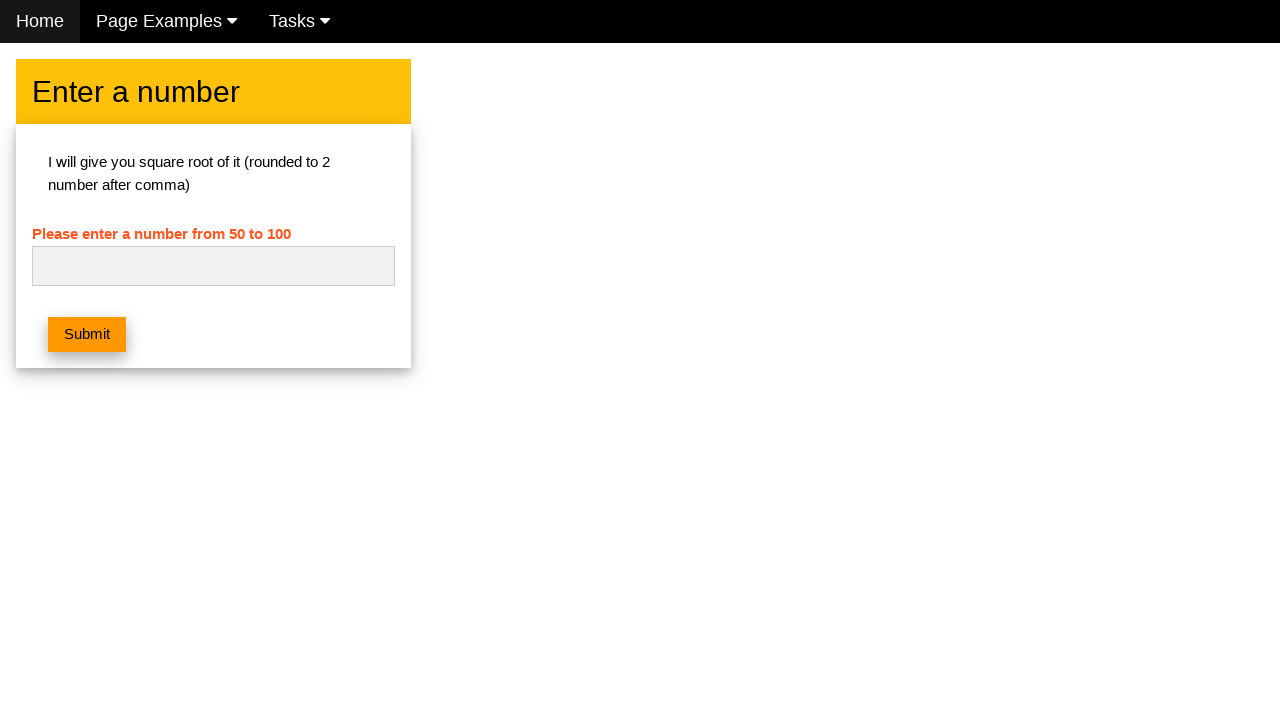

Waited for popup message with square root calculation result
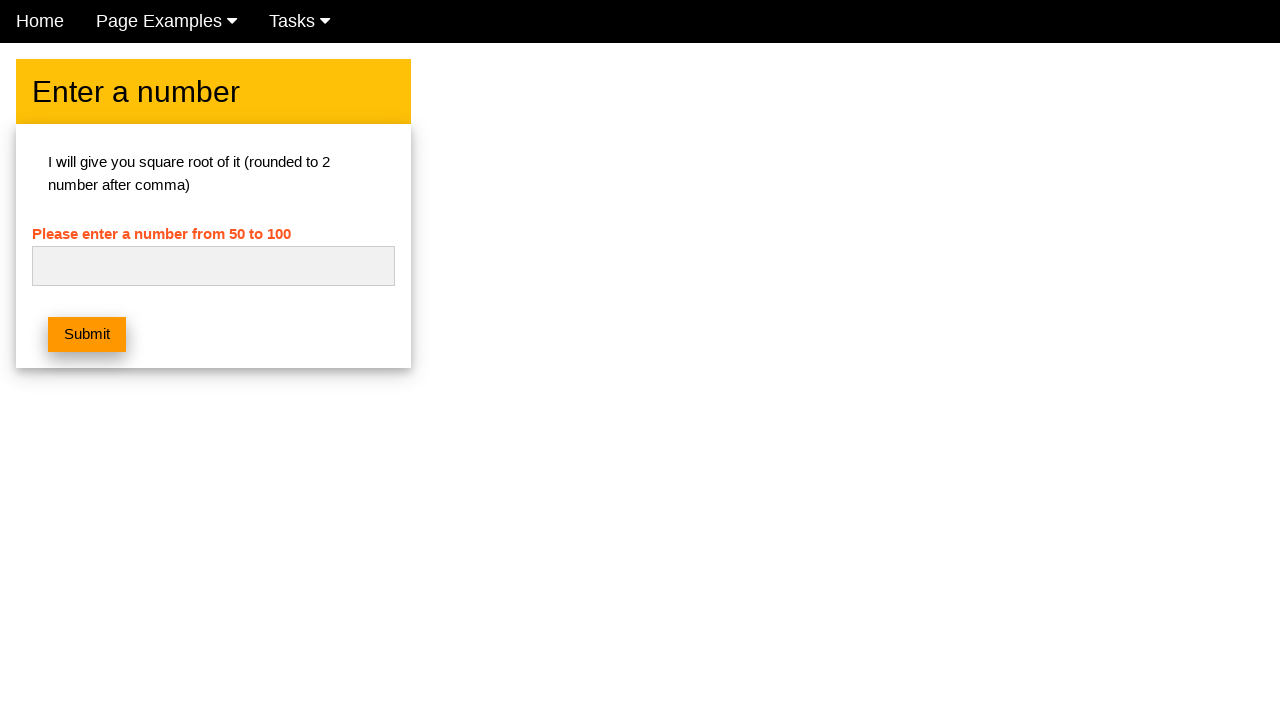

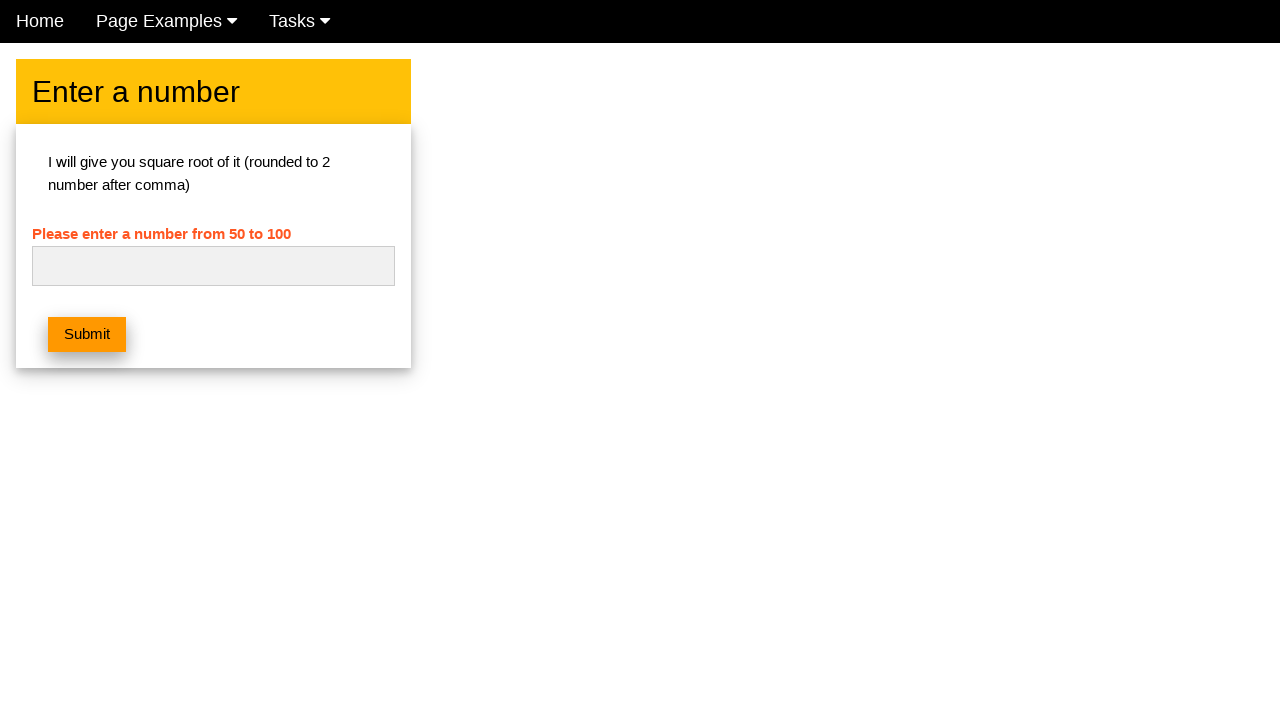